Tests the passenger count dropdown functionality by clicking to open the dropdown, incrementing the adult passenger count 4 times to reach 5 adults, then closing the dropdown and verifying the displayed text.

Starting URL: https://rahulshettyacademy.com/dropdownsPractise/

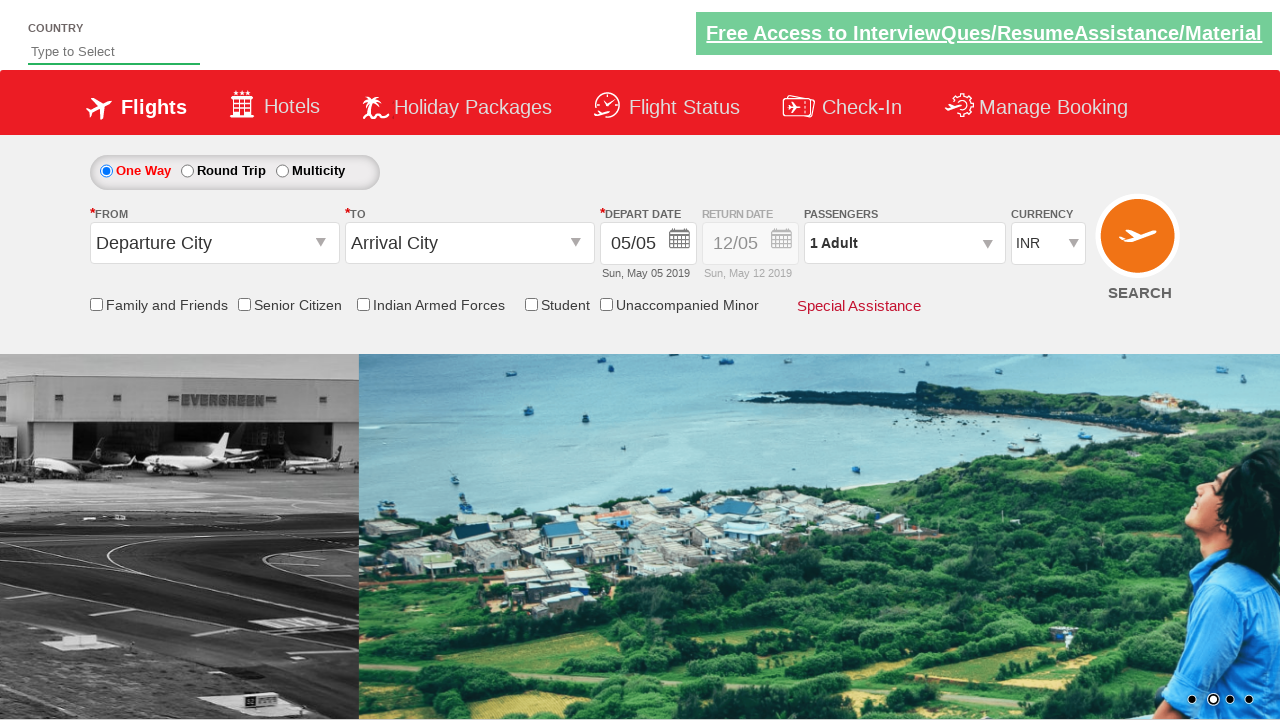

Clicked passenger info dropdown to open it at (904, 243) on #divpaxinfo
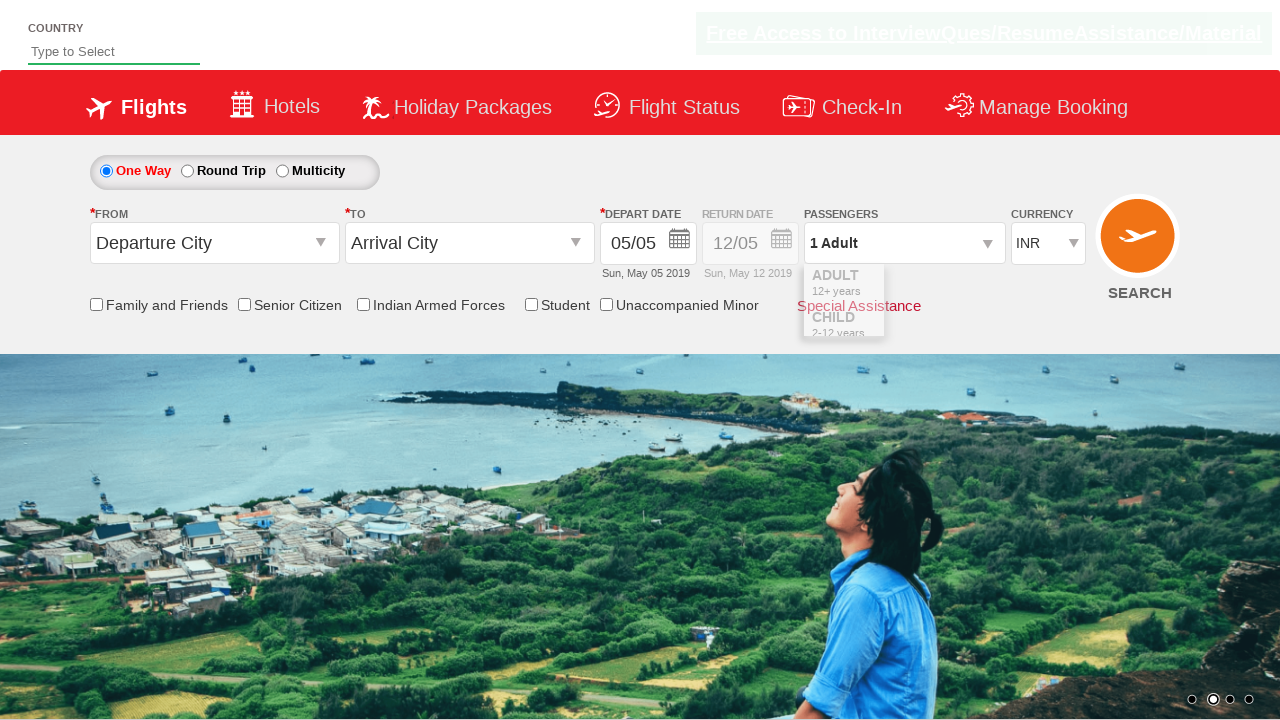

Dropdown opened and increment adult button is visible
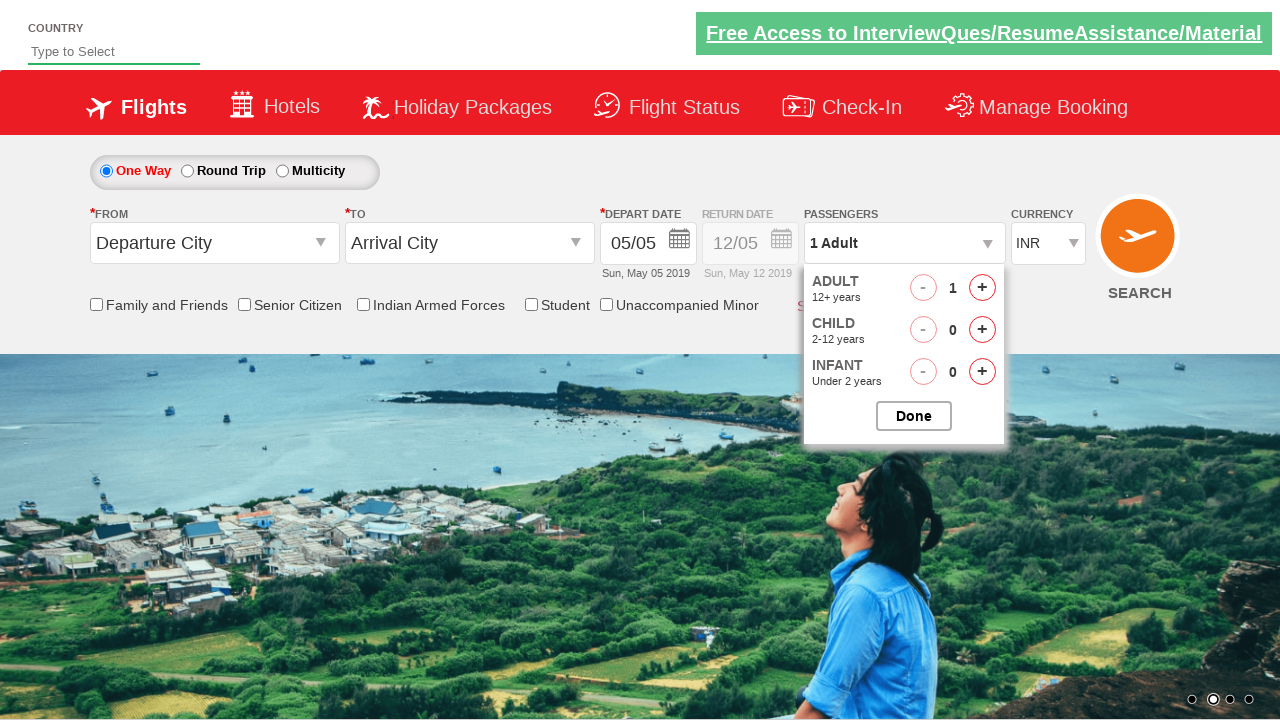

Clicked increment adult button (click 1 of 4) at (982, 288) on #hrefIncAdt
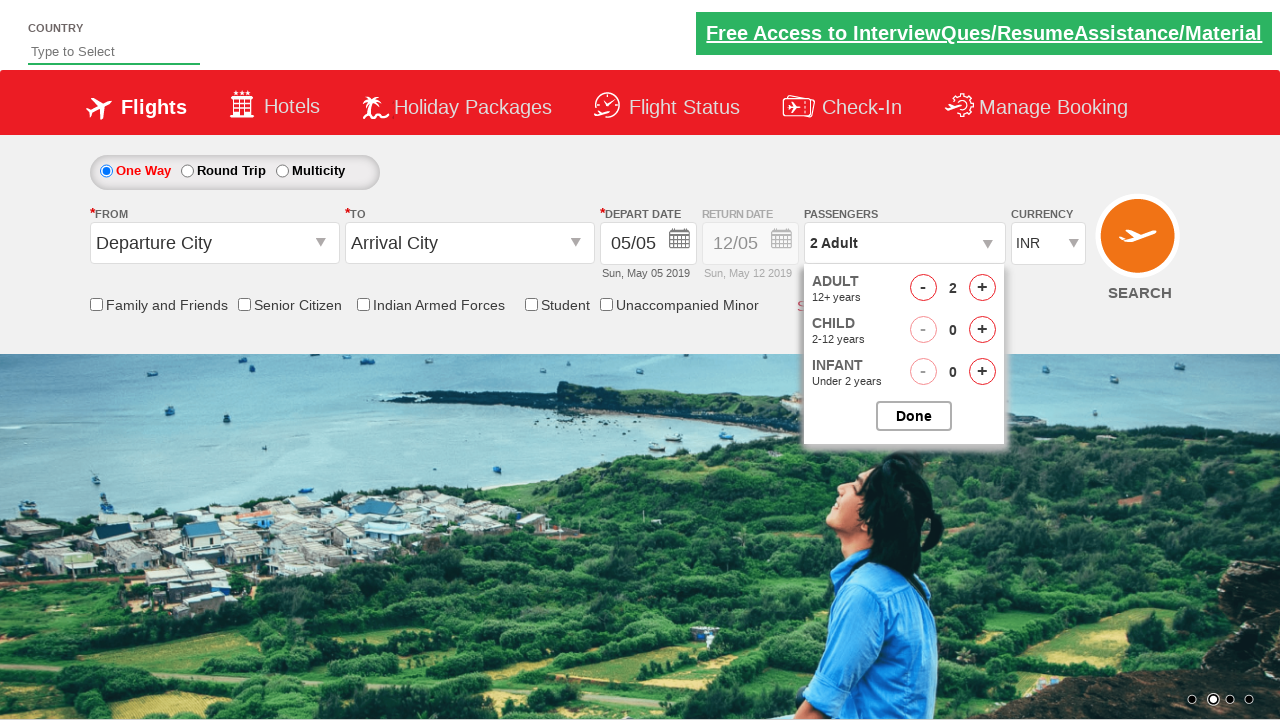

Clicked increment adult button (click 2 of 4) at (982, 288) on #hrefIncAdt
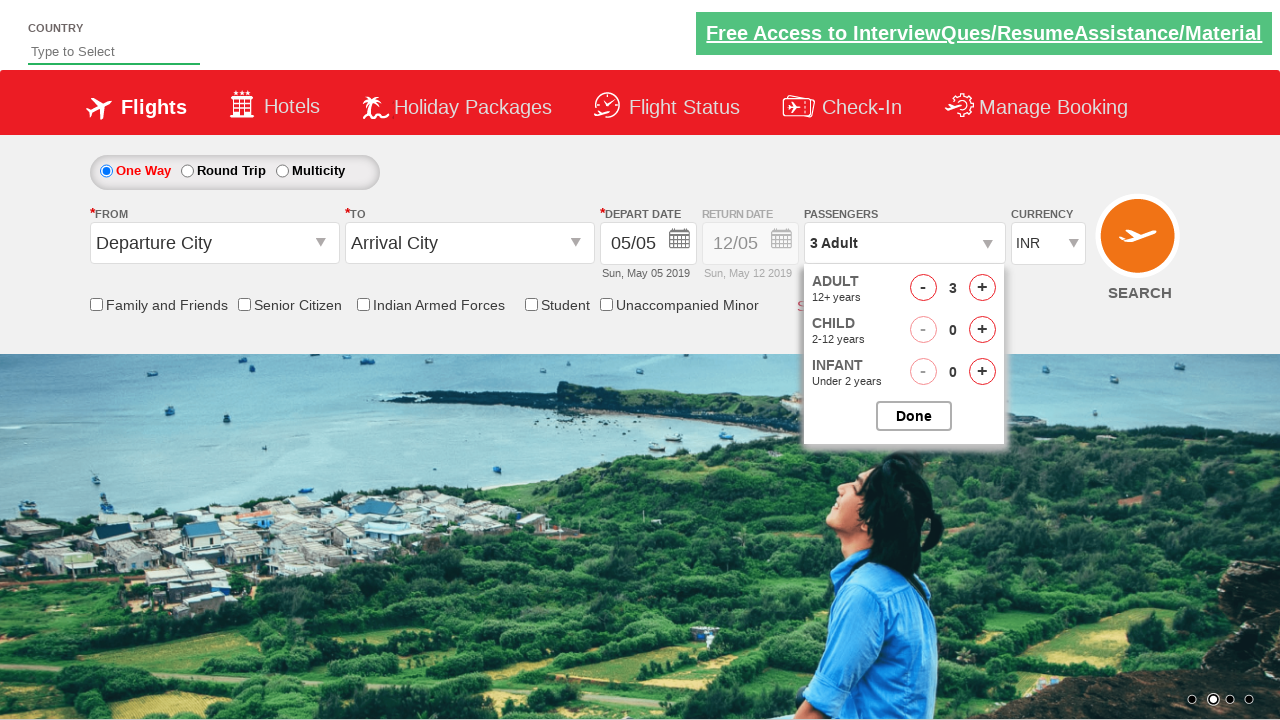

Clicked increment adult button (click 3 of 4) at (982, 288) on #hrefIncAdt
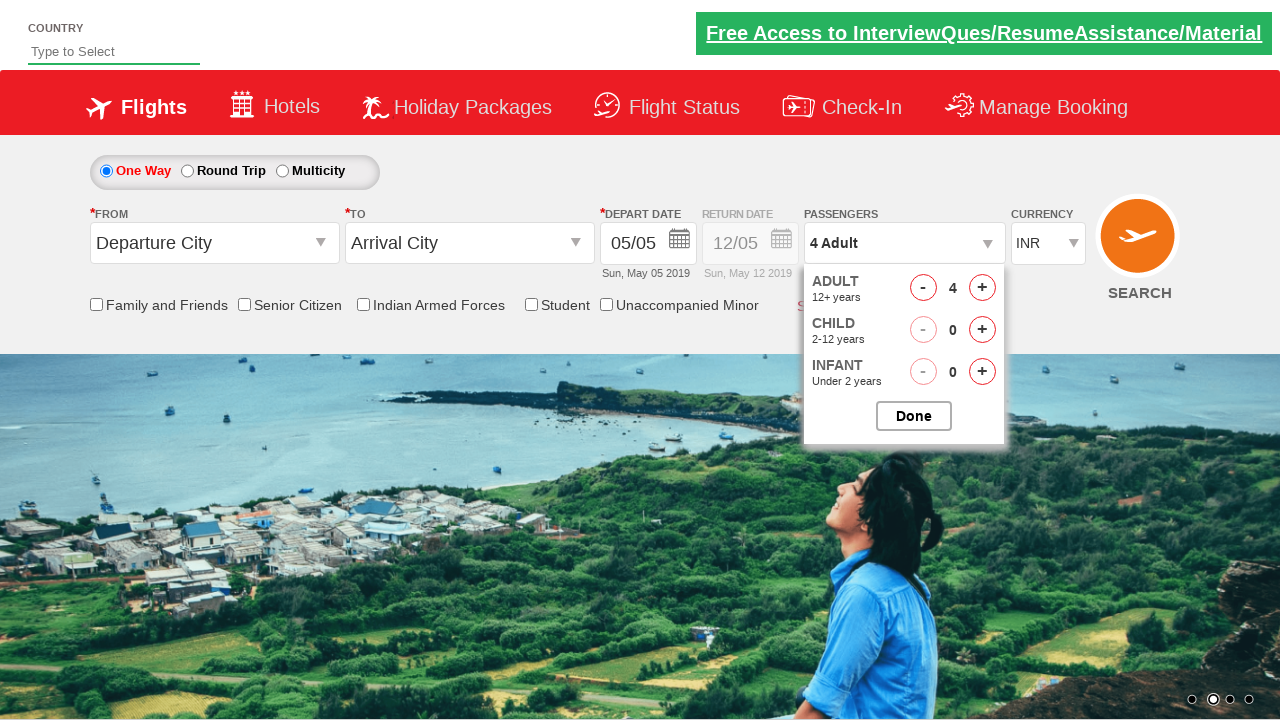

Clicked increment adult button (click 4 of 4) at (982, 288) on #hrefIncAdt
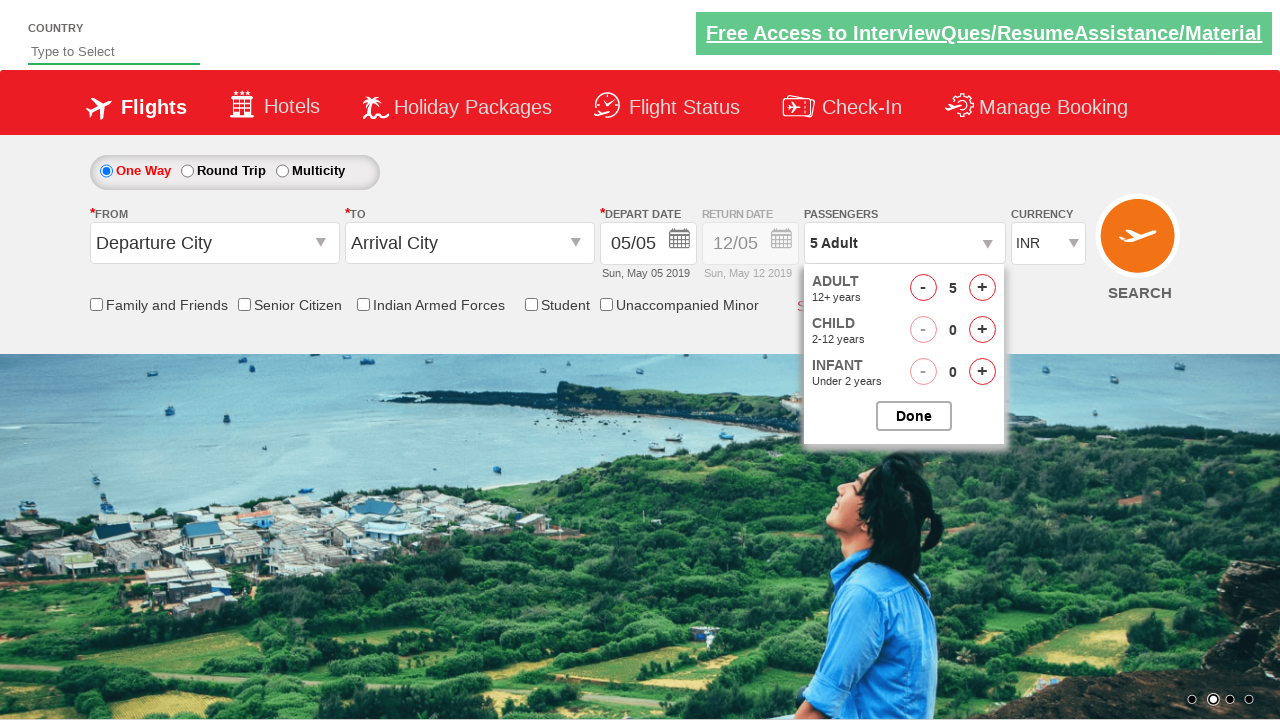

Clicked button to close passenger options dropdown at (914, 416) on #btnclosepaxoption
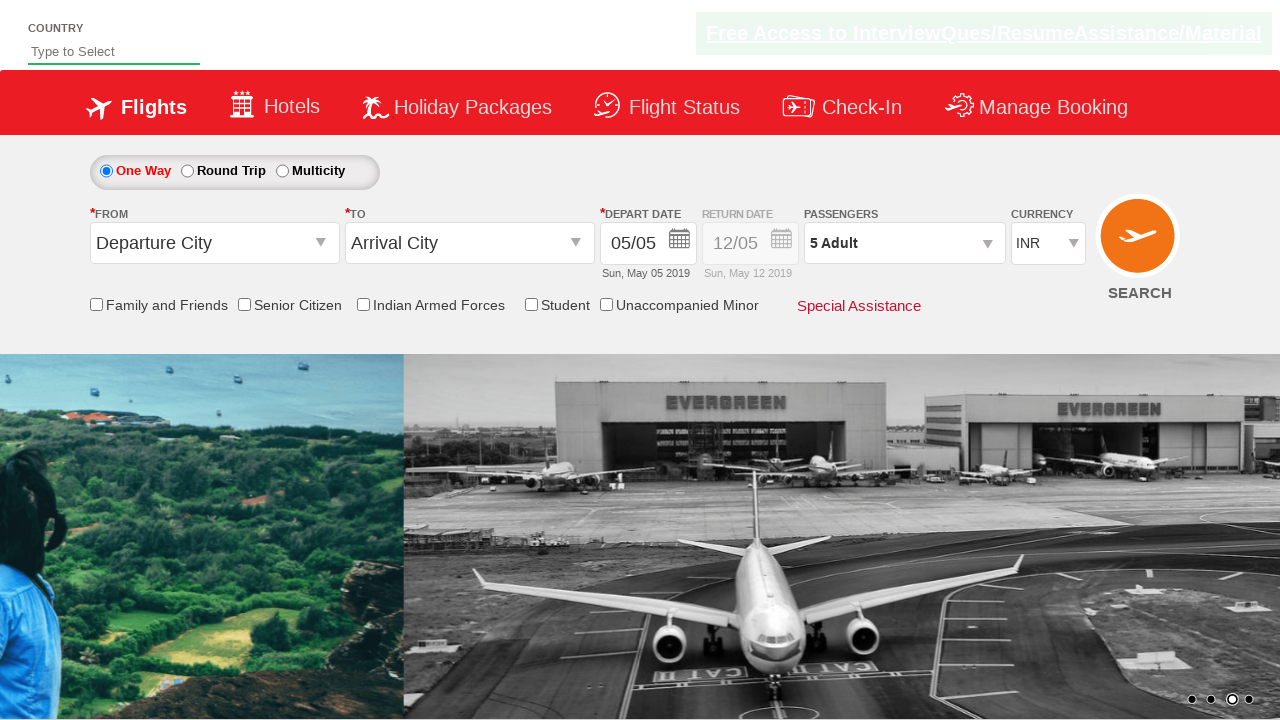

Verified passenger count displays '5 Adult'
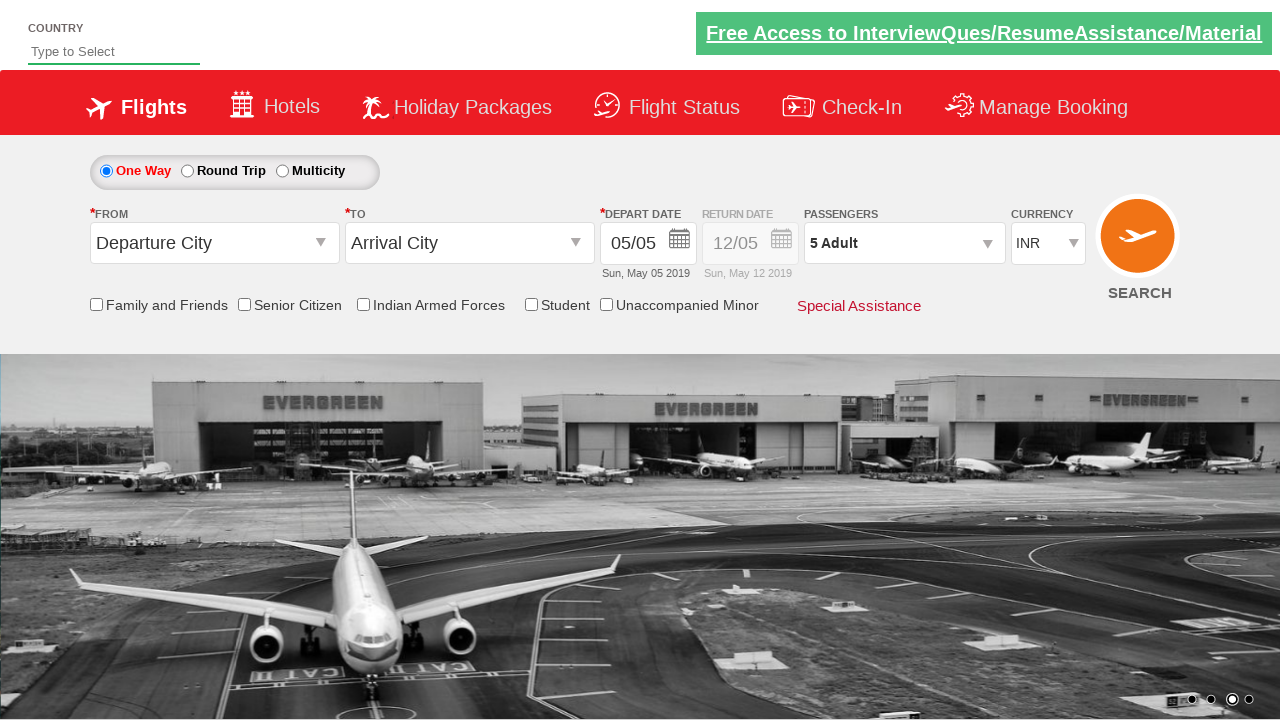

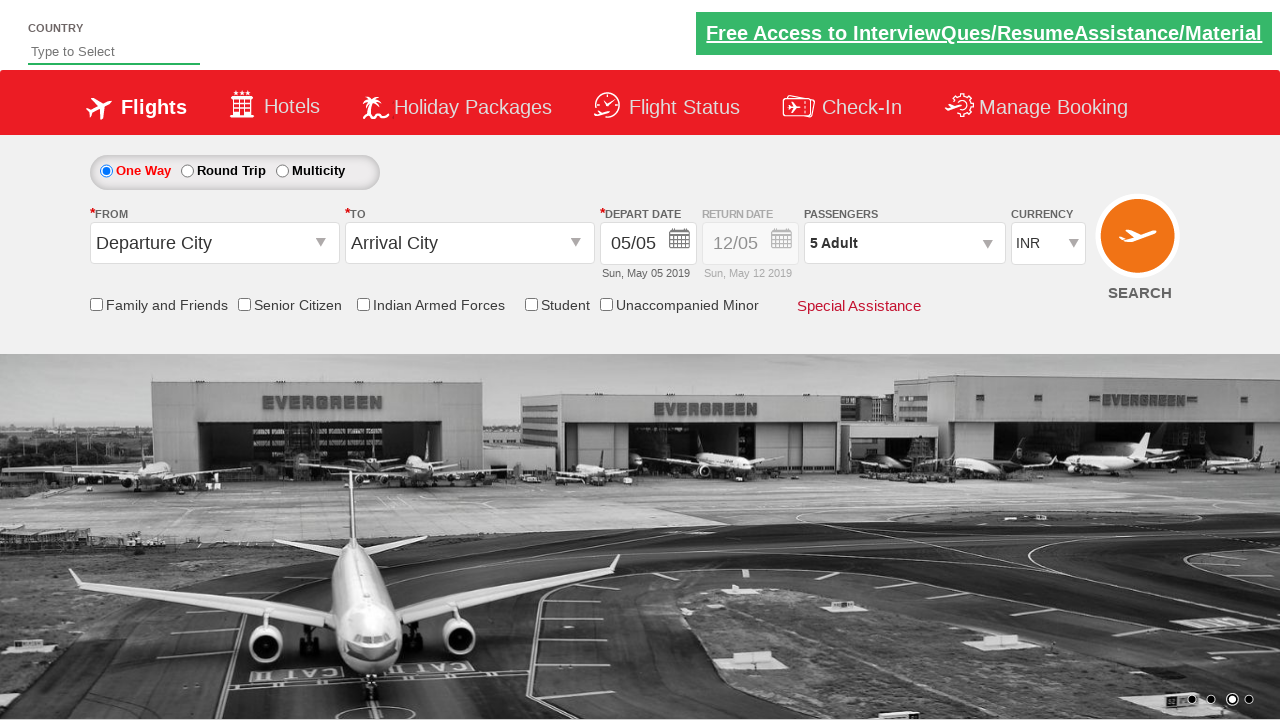